Tests navigation by clicking on the "Elements" card and verifying the URL changes to the elements page.

Starting URL: https://demoqa.com

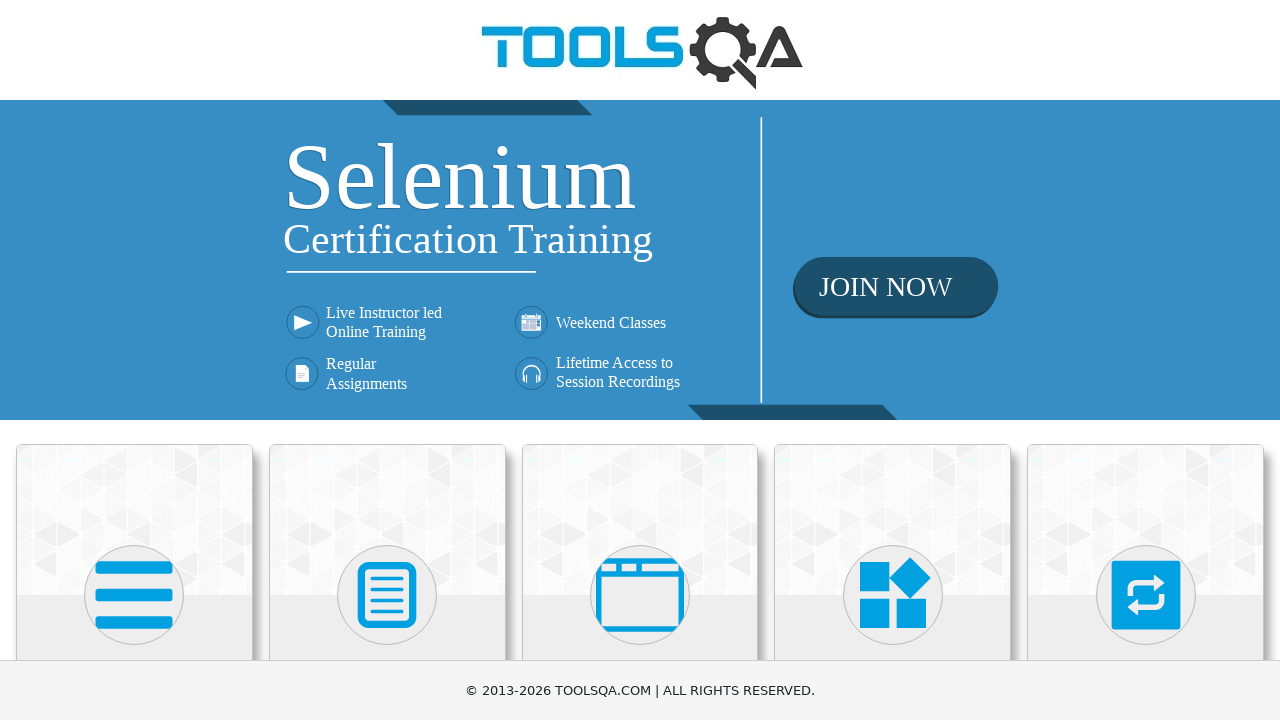

Clicked on the Elements card at (134, 360) on text=Elements
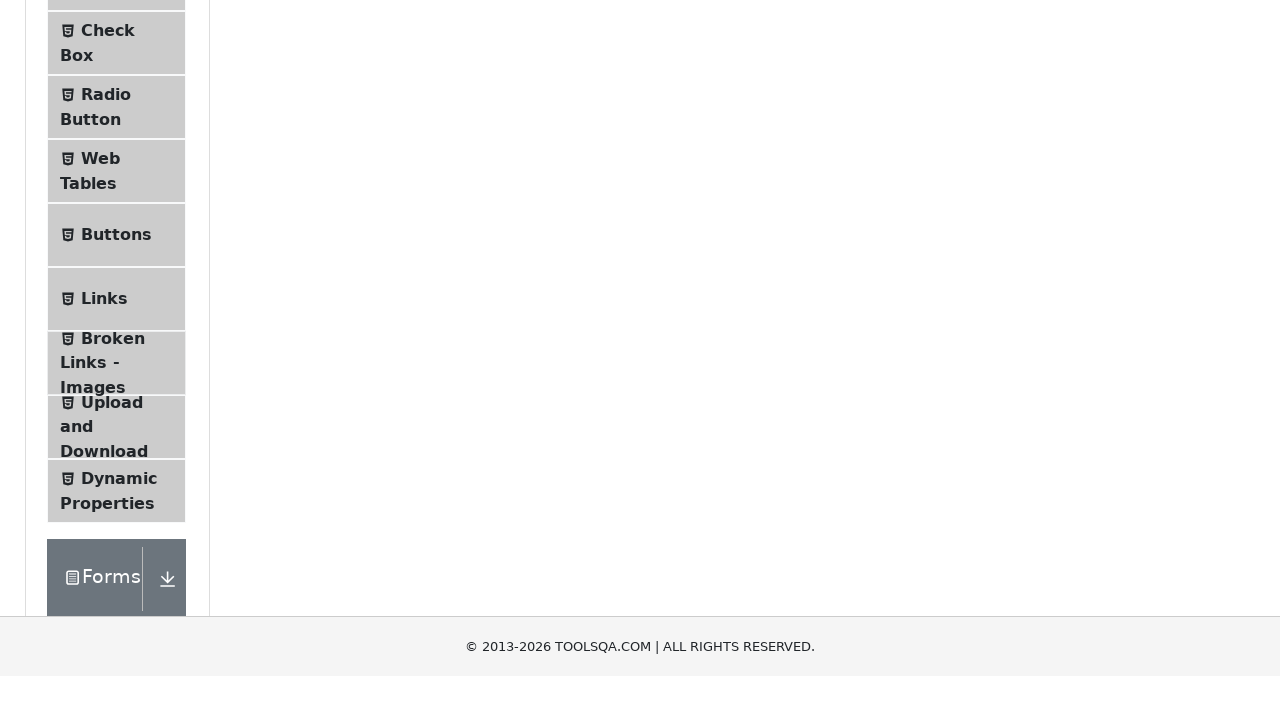

Waited for URL to change to elements page
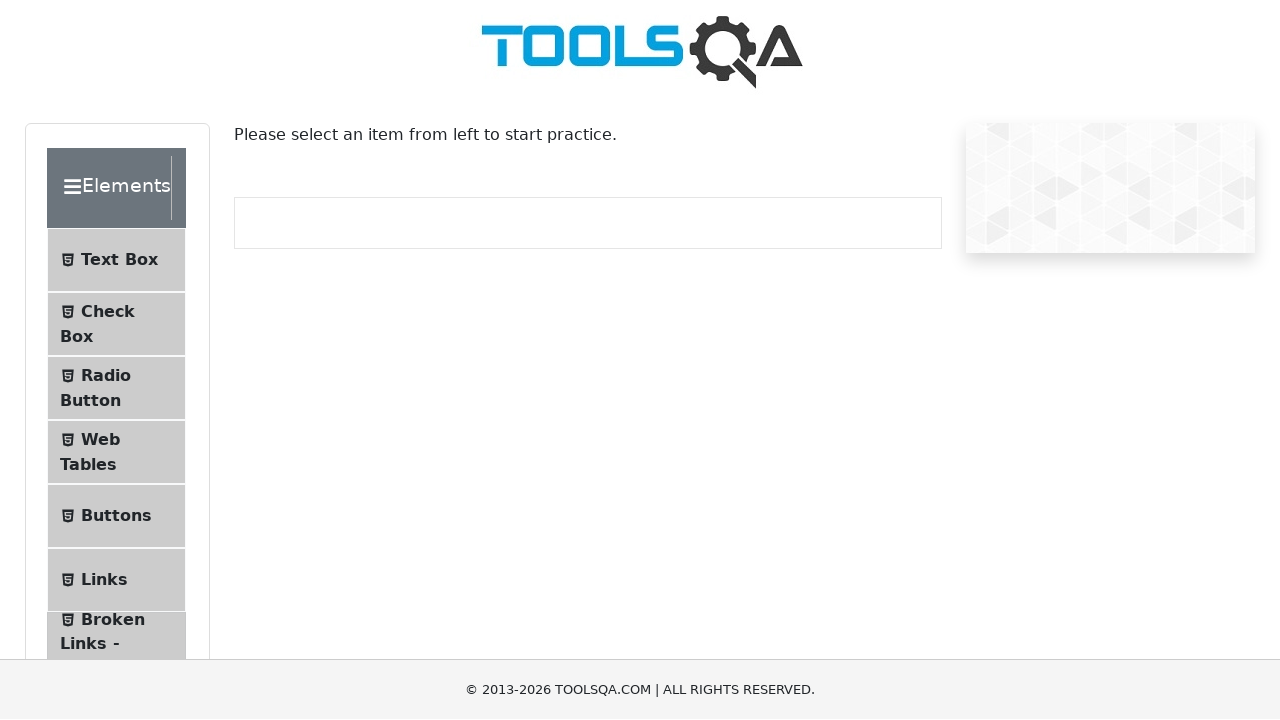

Verified navigation to elements page - URL is https://demoqa.com/elements
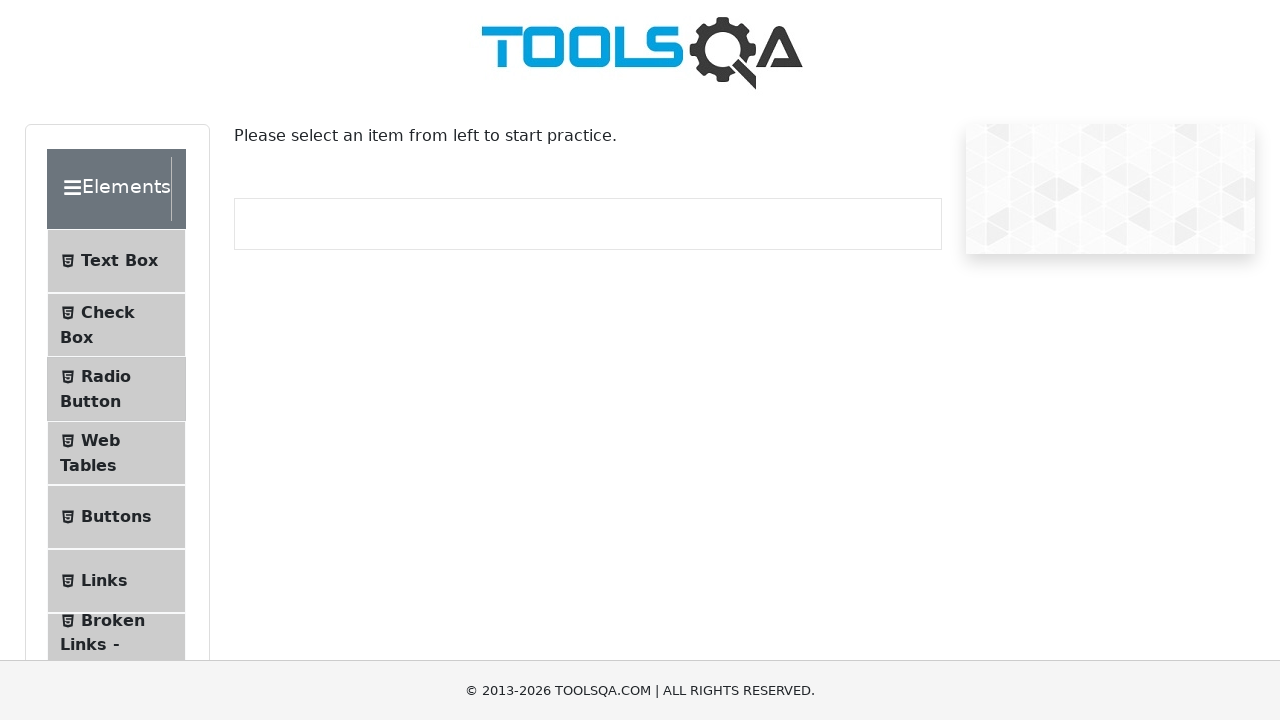

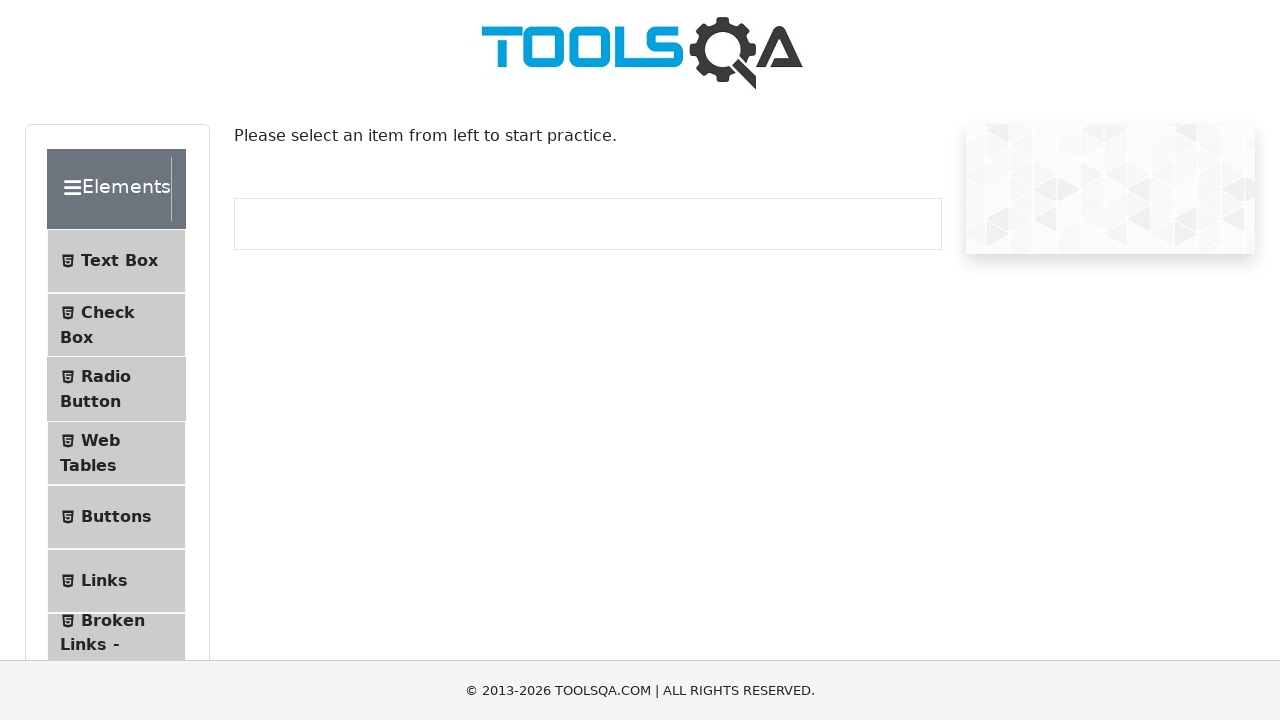